Tests sign up validation by attempting to register without a username and verifying the error message

Starting URL: https://www.demoblaze.com

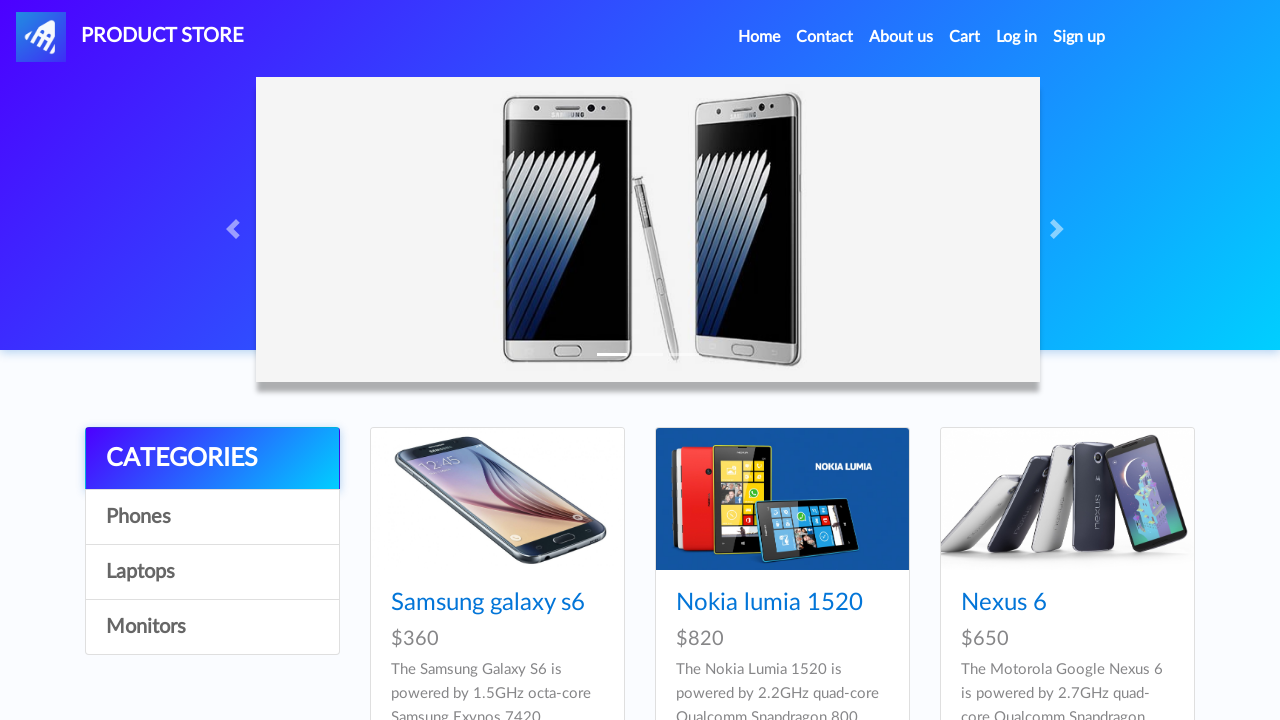

Clicked Sign up link to open modal at (1079, 37) on #signin2
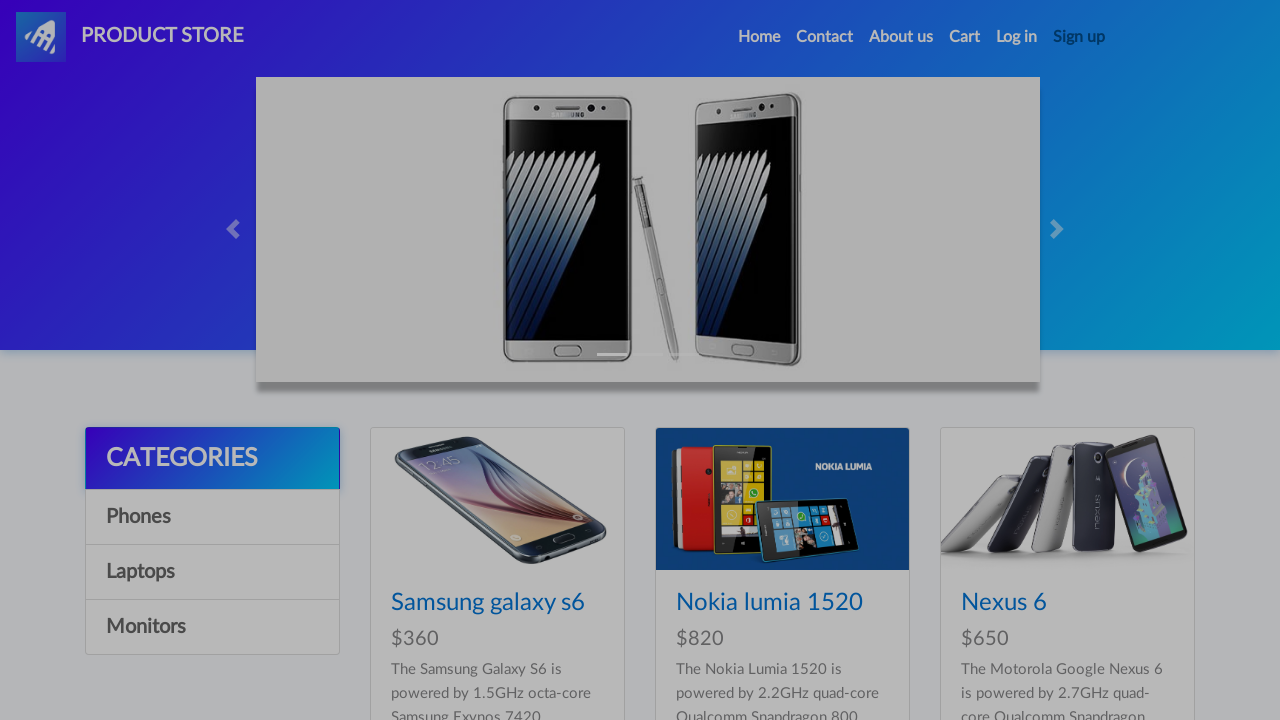

Sign up modal appeared and is visible
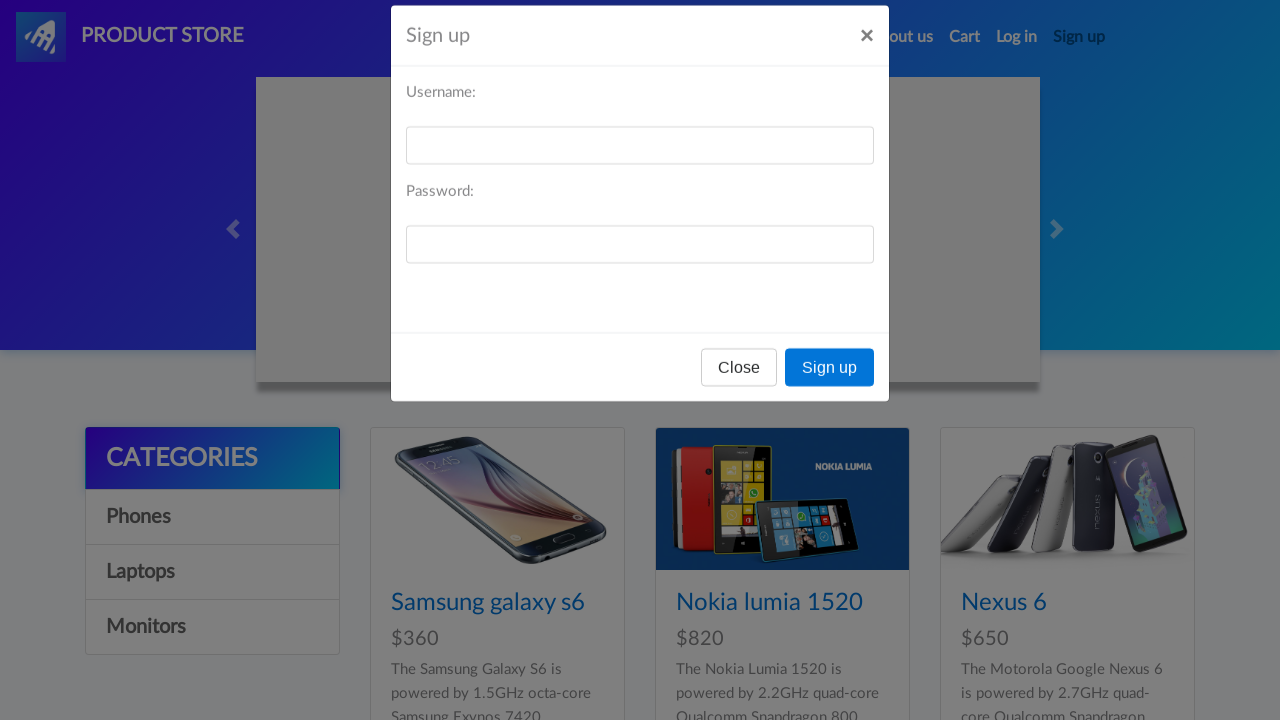

Filled password field with 'Password@123', left username empty on #sign-password
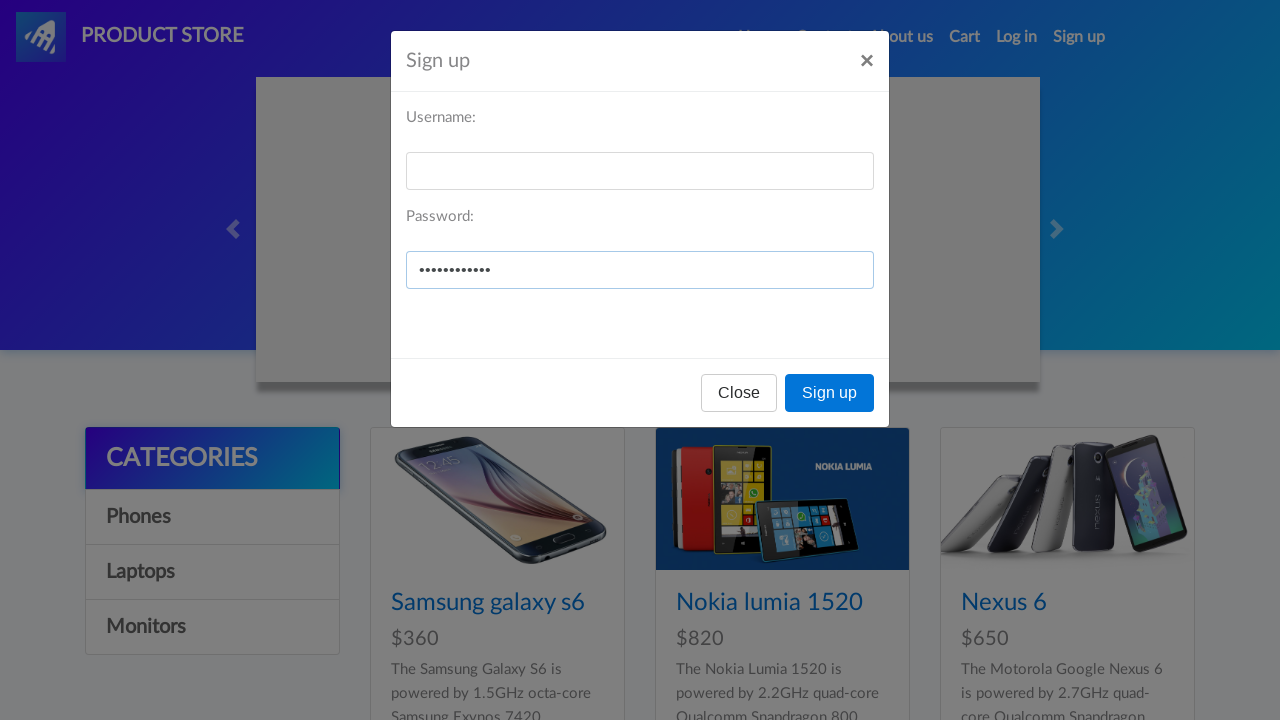

Clicked Sign up button to submit form without username at (830, 393) on button[onclick='register()']
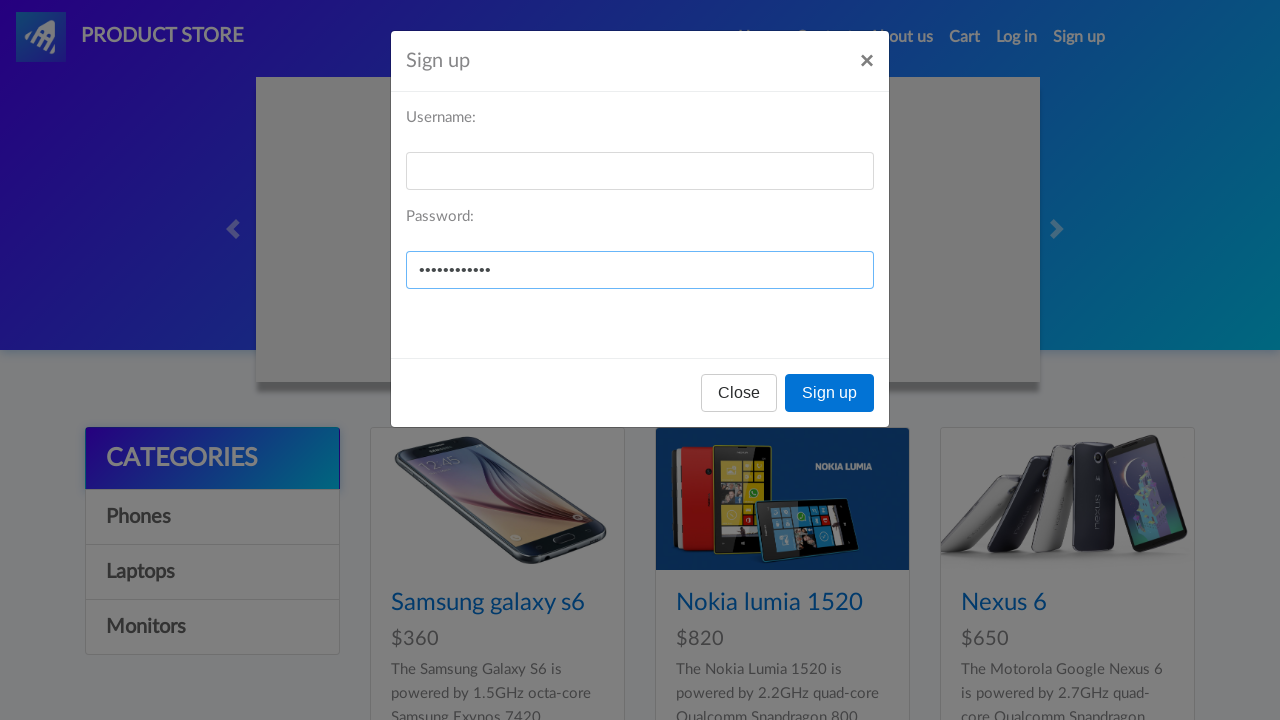

Set up dialog handler to verify and accept error message alert
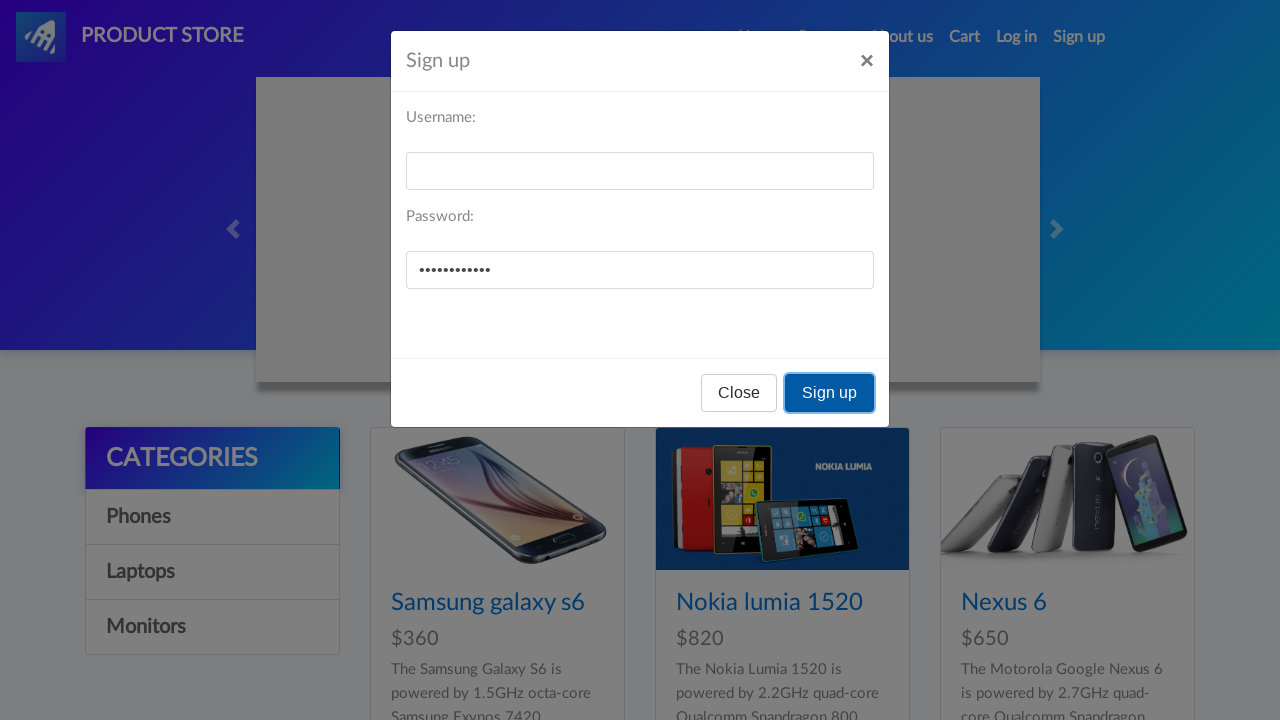

Waited 2 seconds for alert to be processed
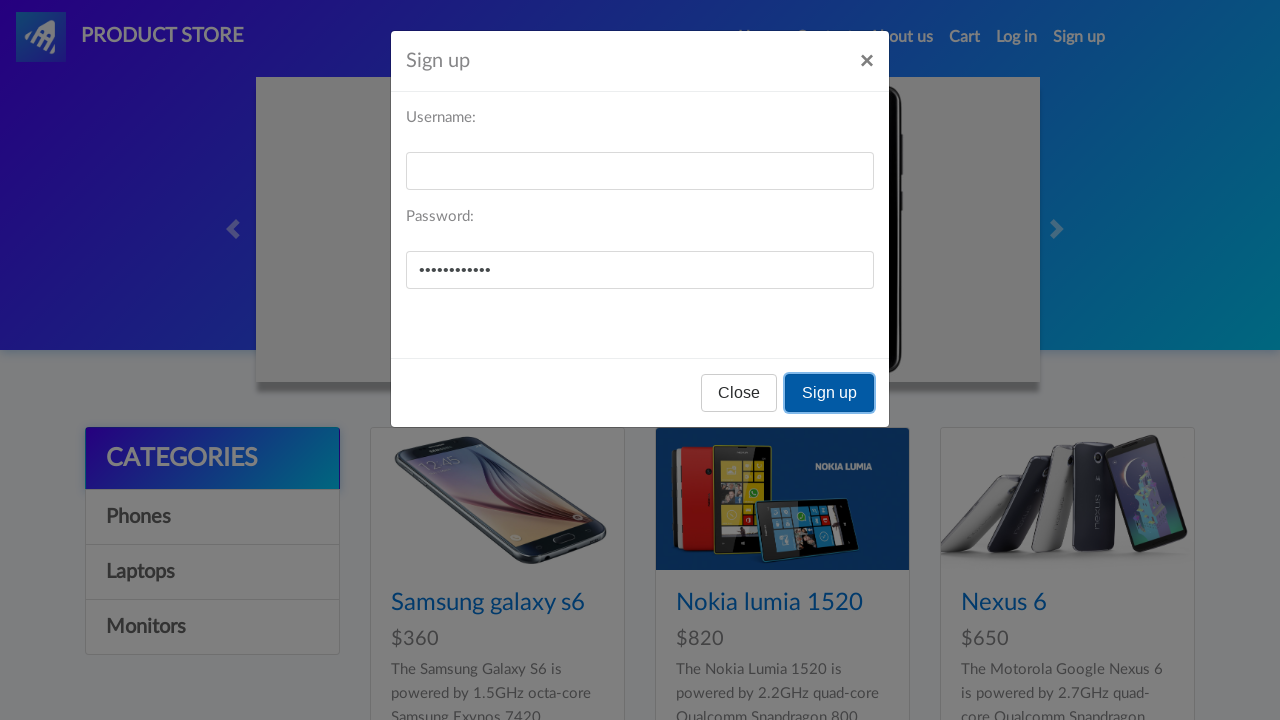

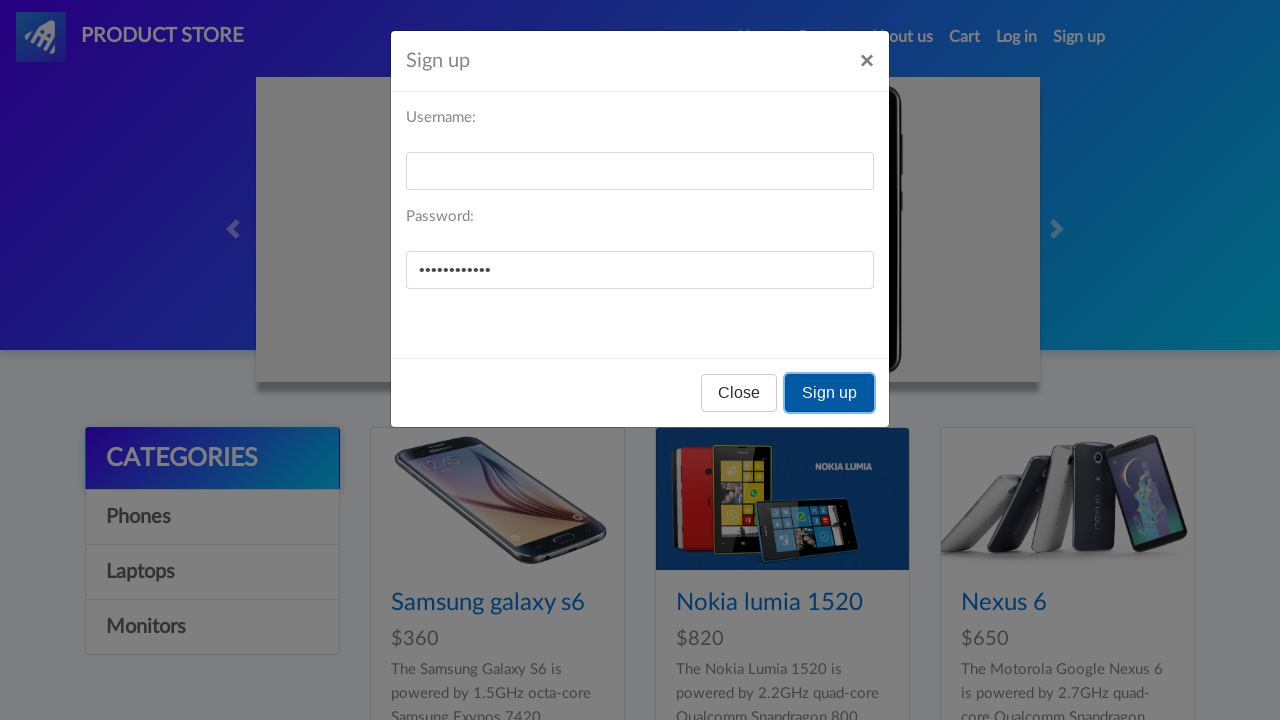